Navigates to CVS website and clicks on a link about commitment to women

Starting URL: https://www.cvs.com/

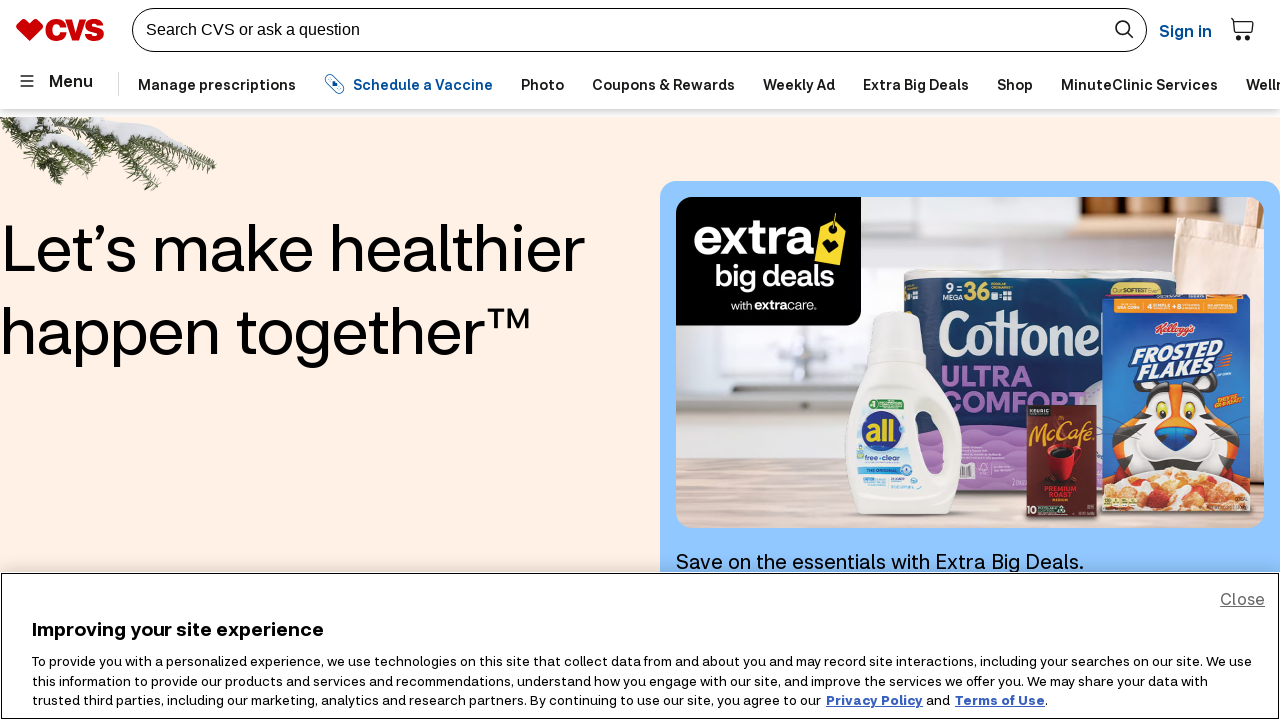

Navigated to CVS website
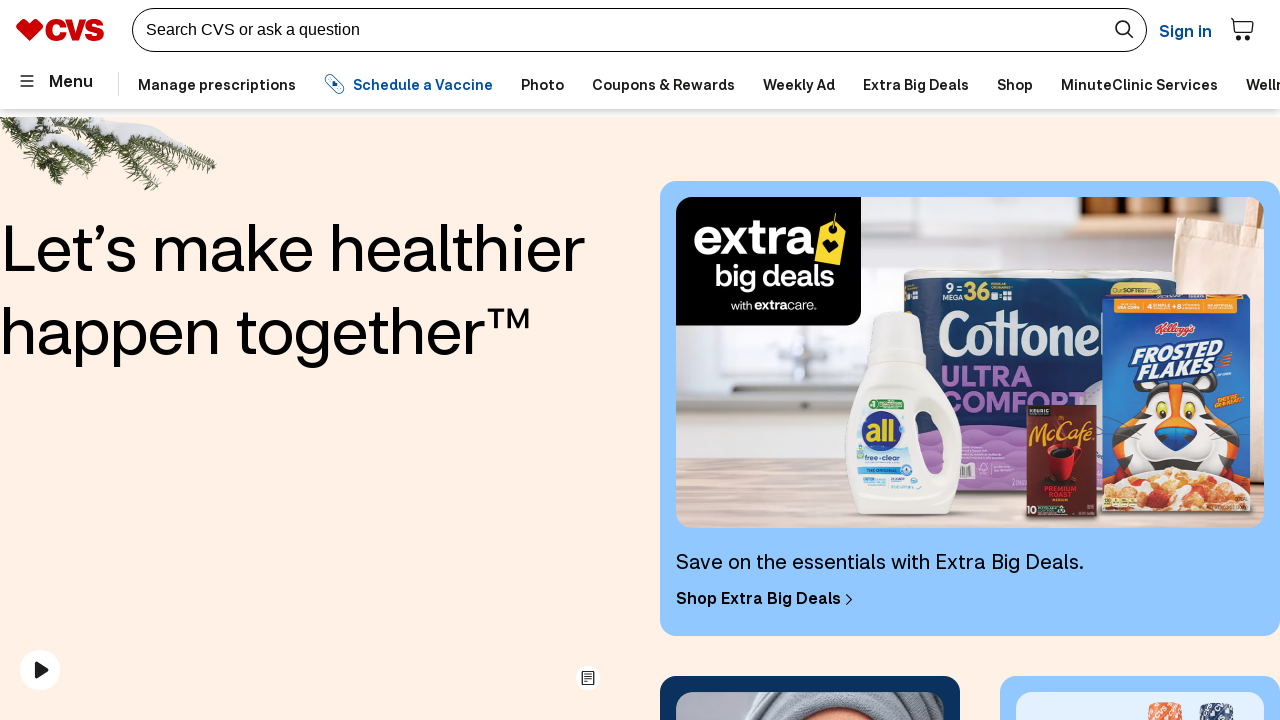

Clicked on 'Learn about our commitment to women' link at (1066, 361) on a:has-text('Learn about o')
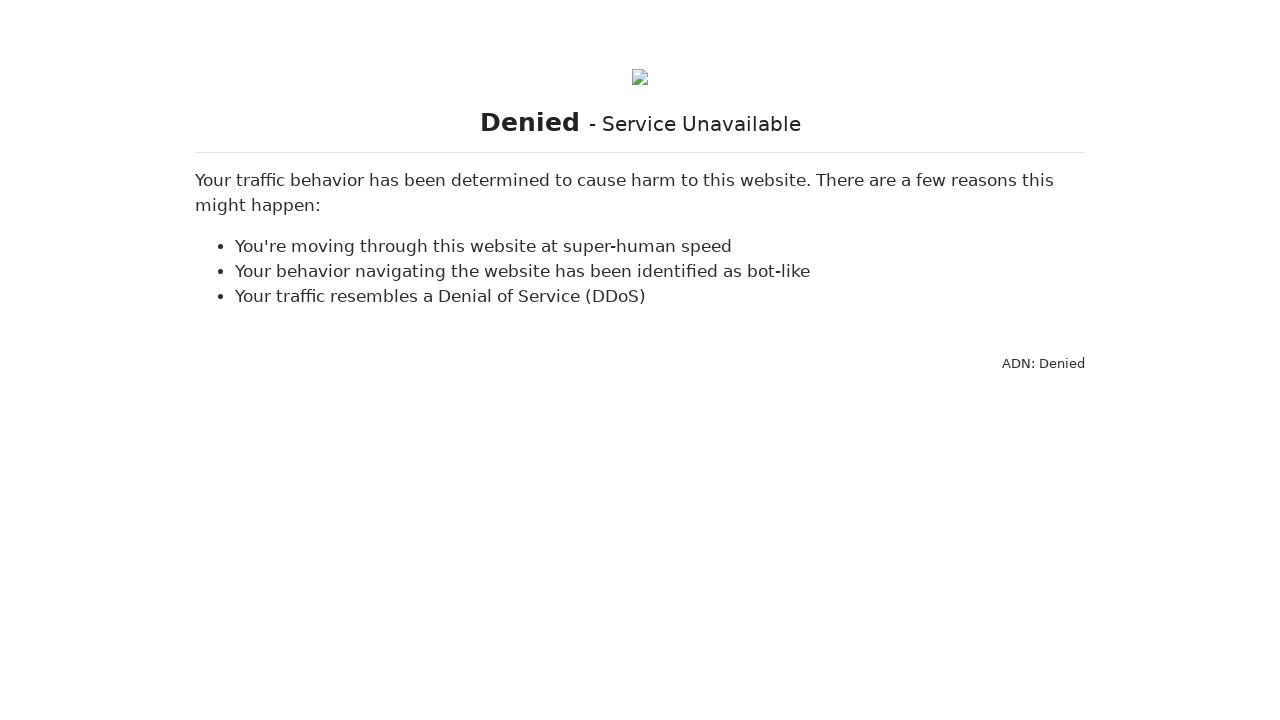

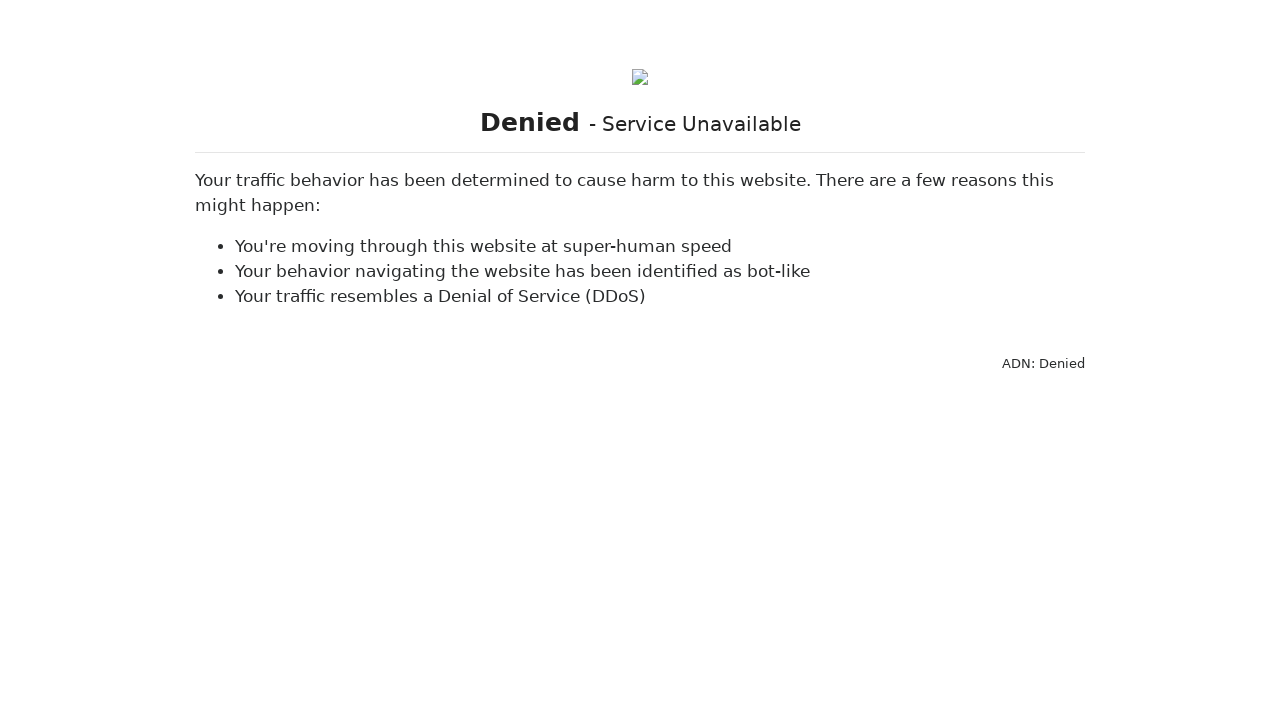